Opens a new tab, navigates to Home Depot website in the new tab, switches between tabs, and closes the second tab

Starting URL: http://demo.guru99.com/test/delete_customer.php

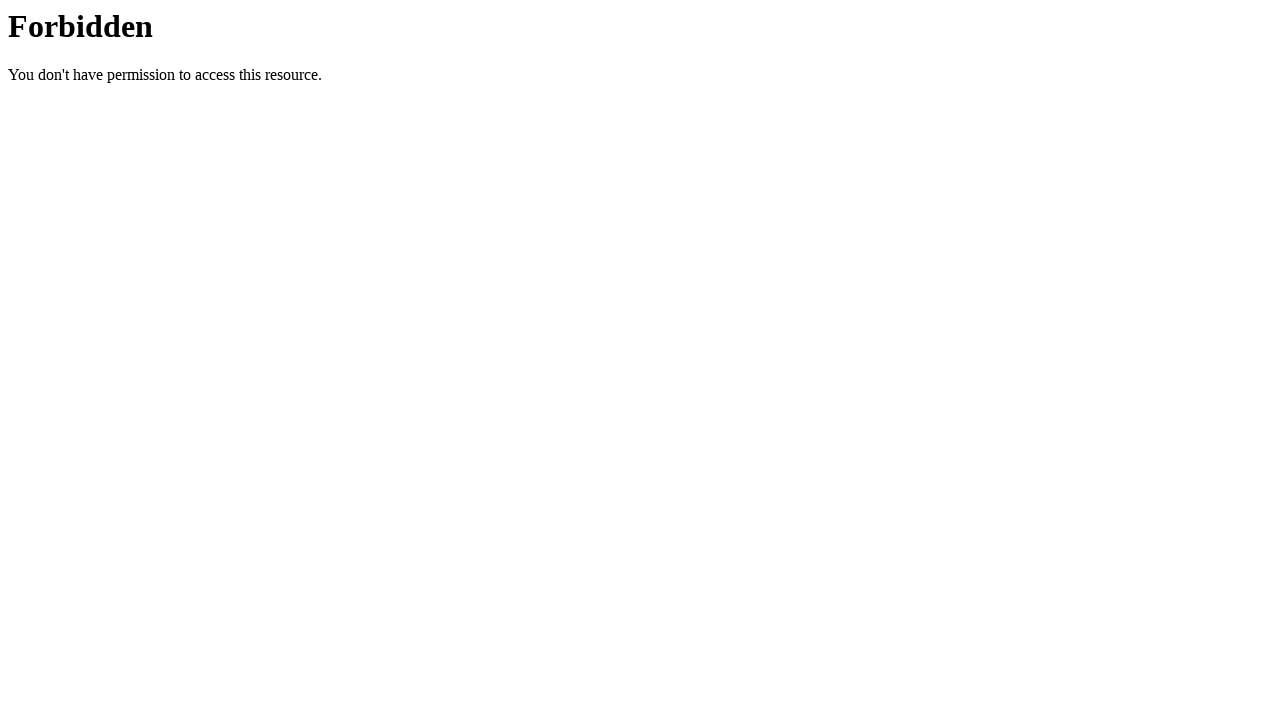

Opened a new tab
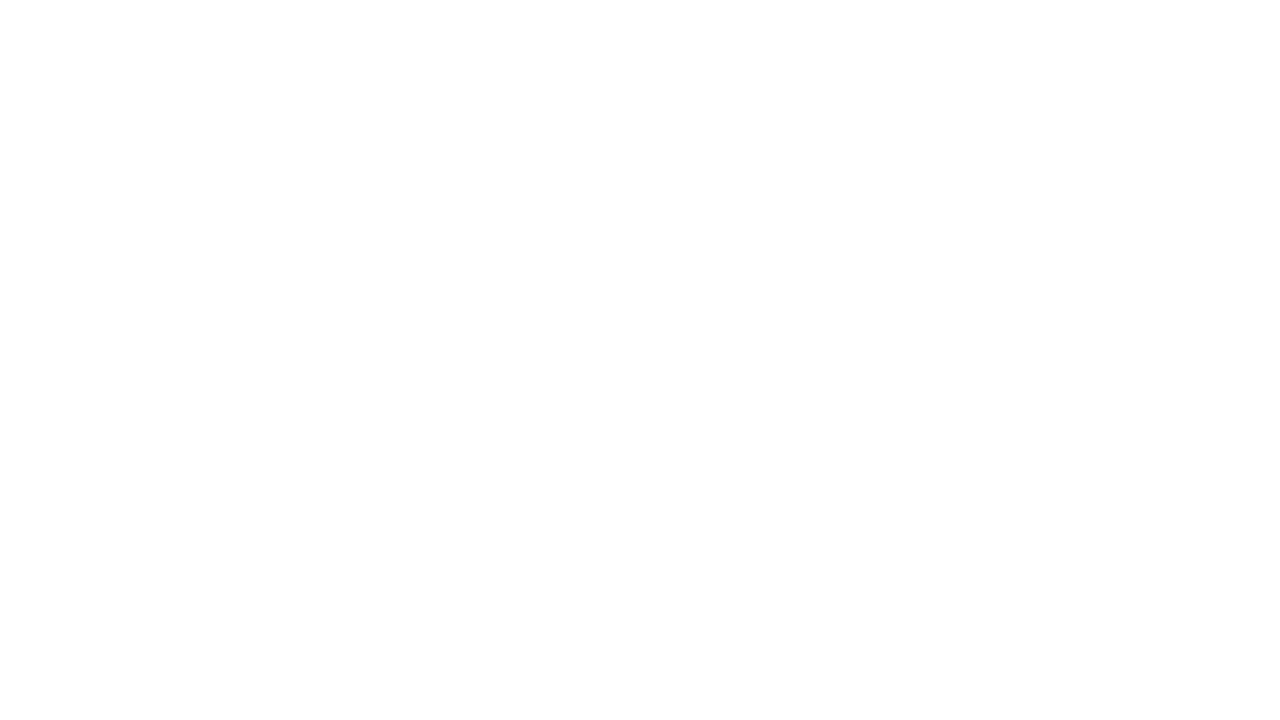

Navigated to Home Depot website in the new tab
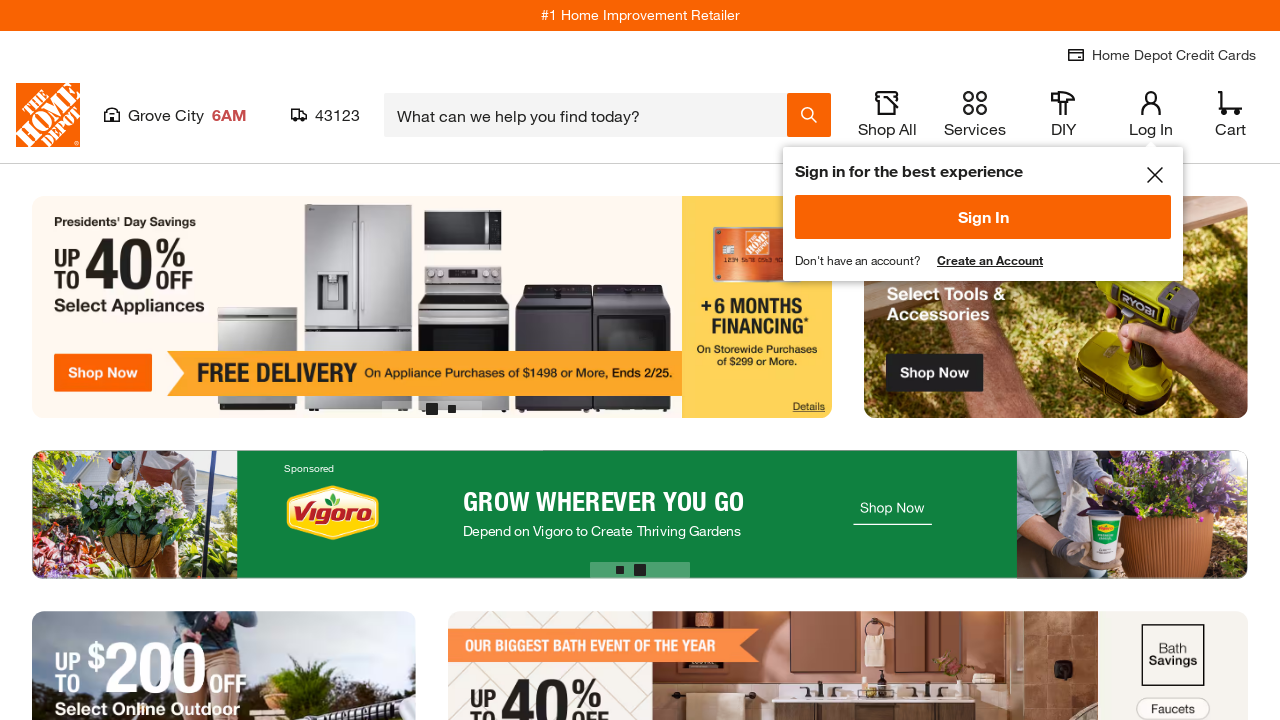

Switched focus back to the original page
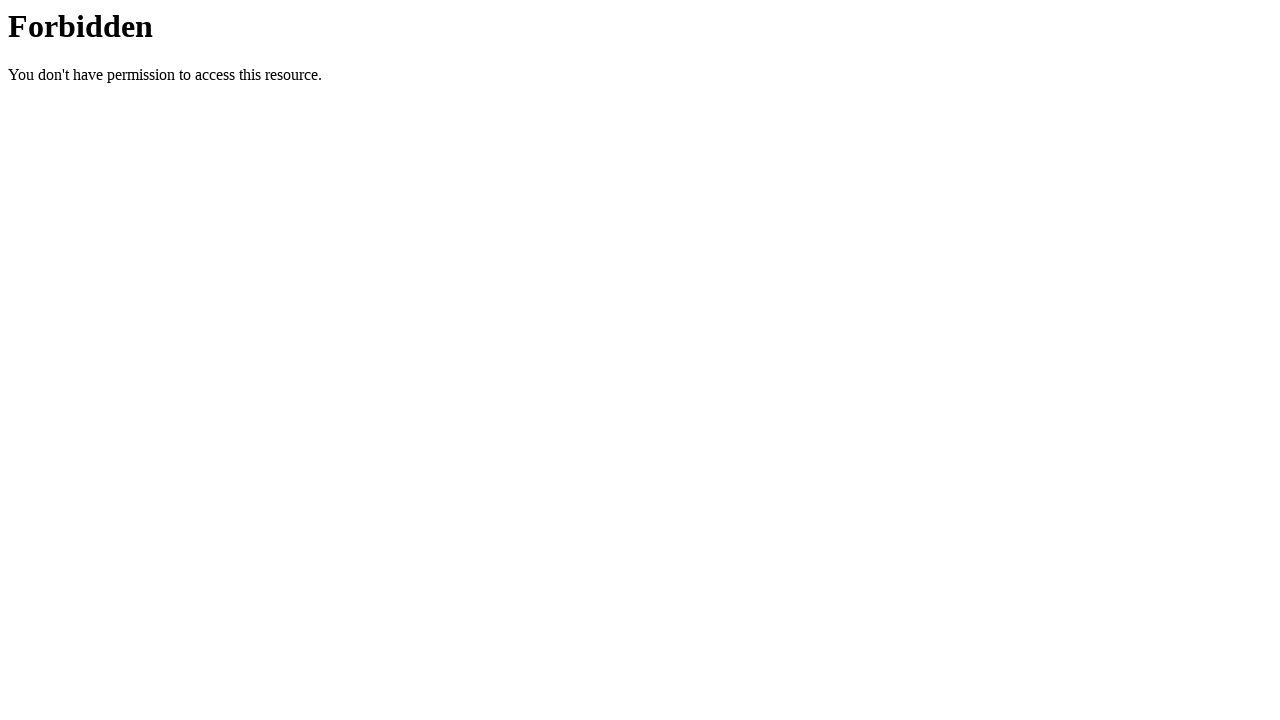

Closed the second tab
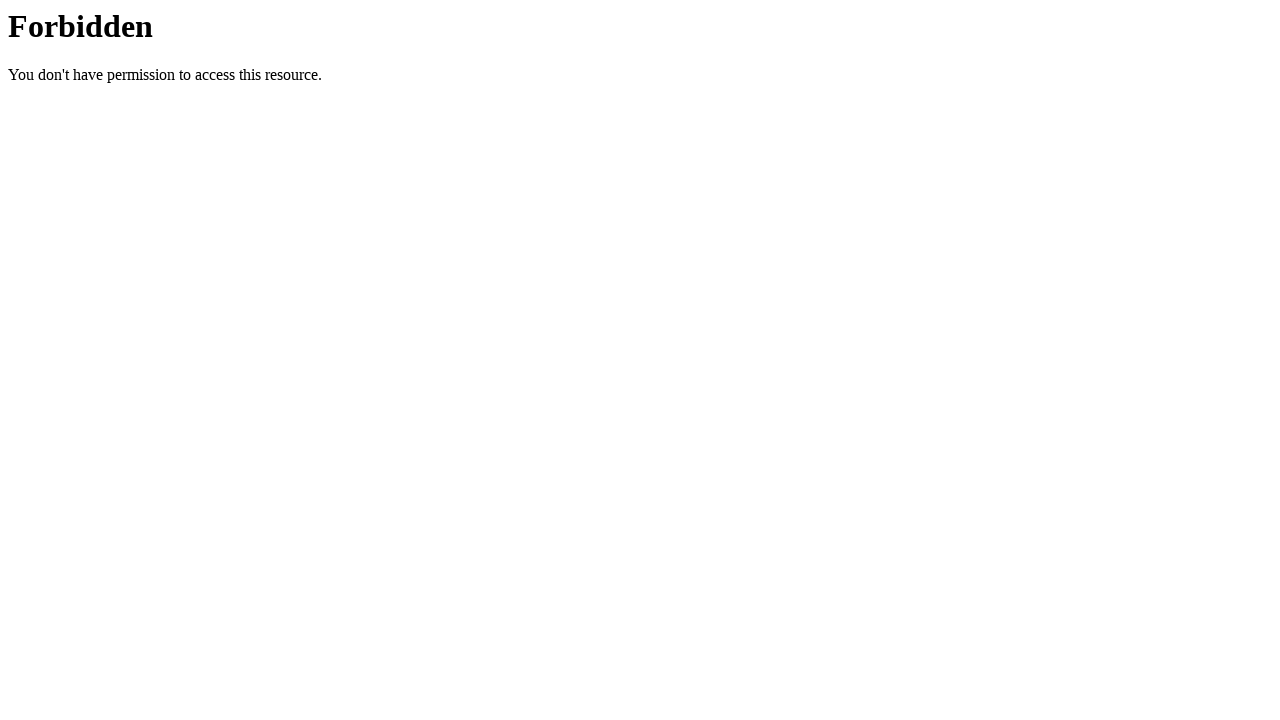

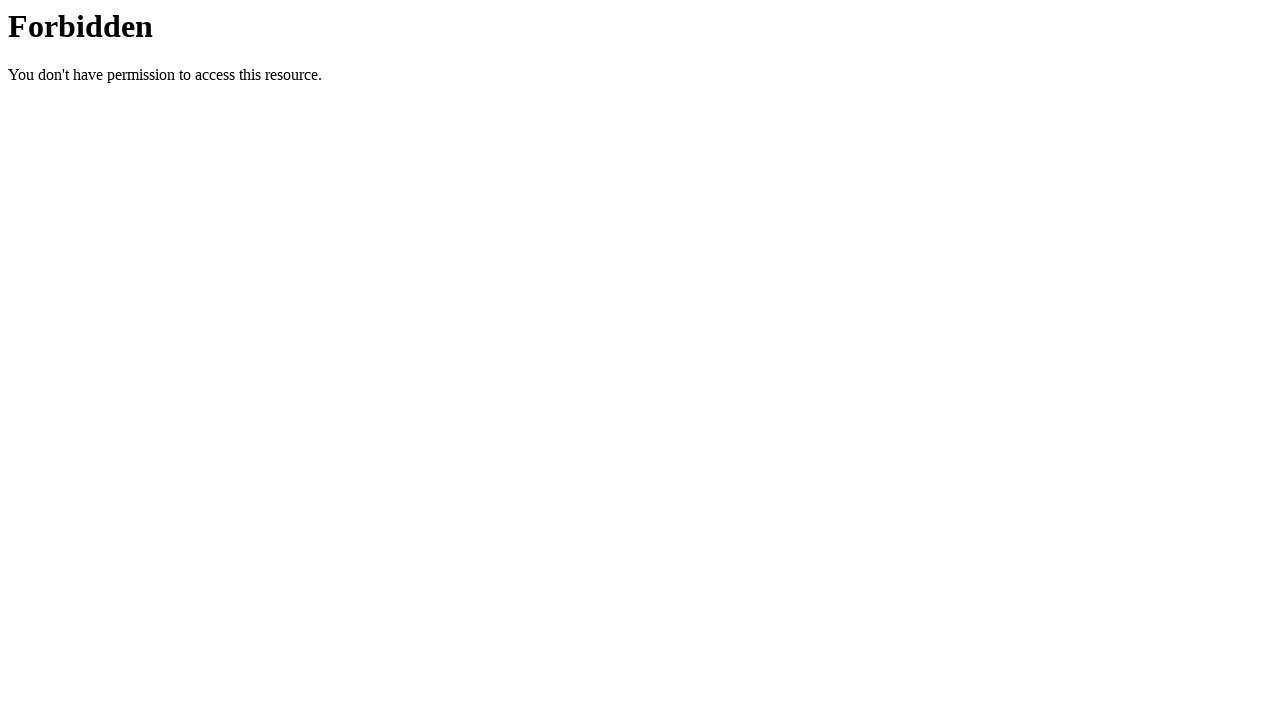